Tests dynamic controls functionality by clicking a checkbox, removing it via button click, waiting for confirmation message, then adding the checkbox back and verifying the confirmation message.

Starting URL: https://the-internet.herokuapp.com/

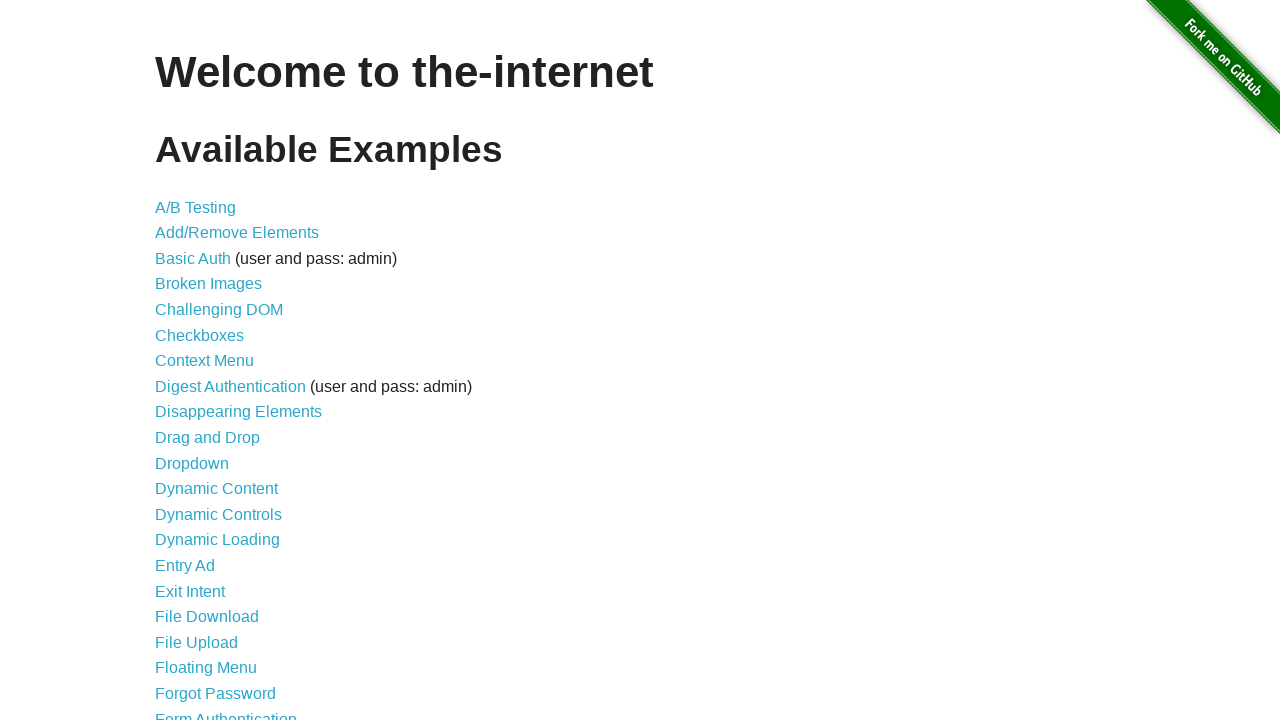

Clicked on 'Dynamic Controls' link at (218, 514) on text=Dynamic Controls
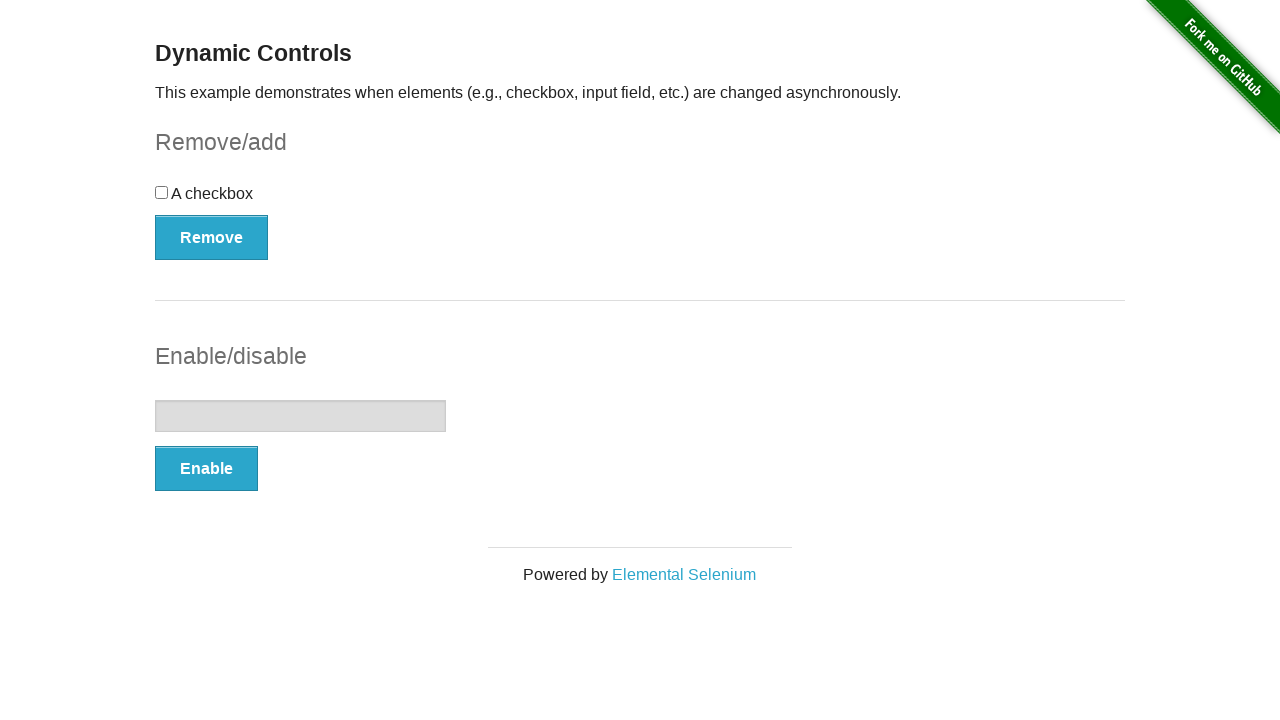

Clicked the checkbox at (640, 200) on div#checkbox
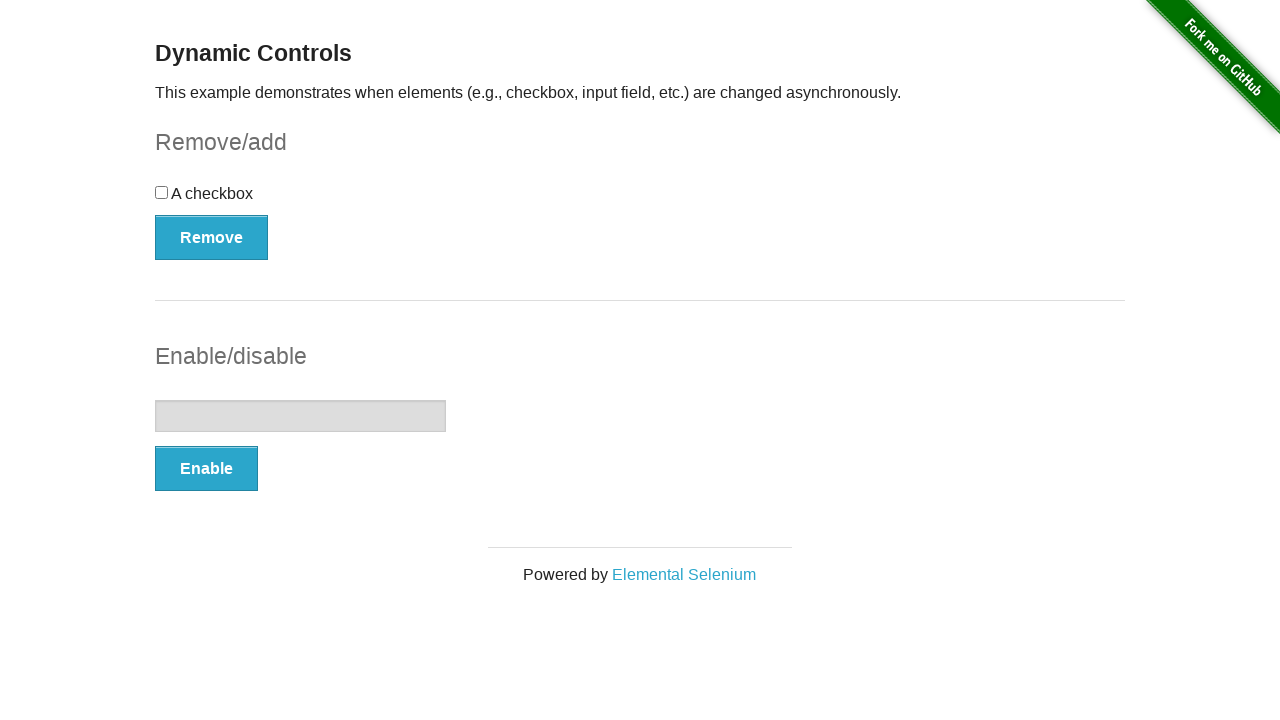

Clicked the Remove button at (212, 237) on xpath=//button[@onclick='swapCheckbox()']
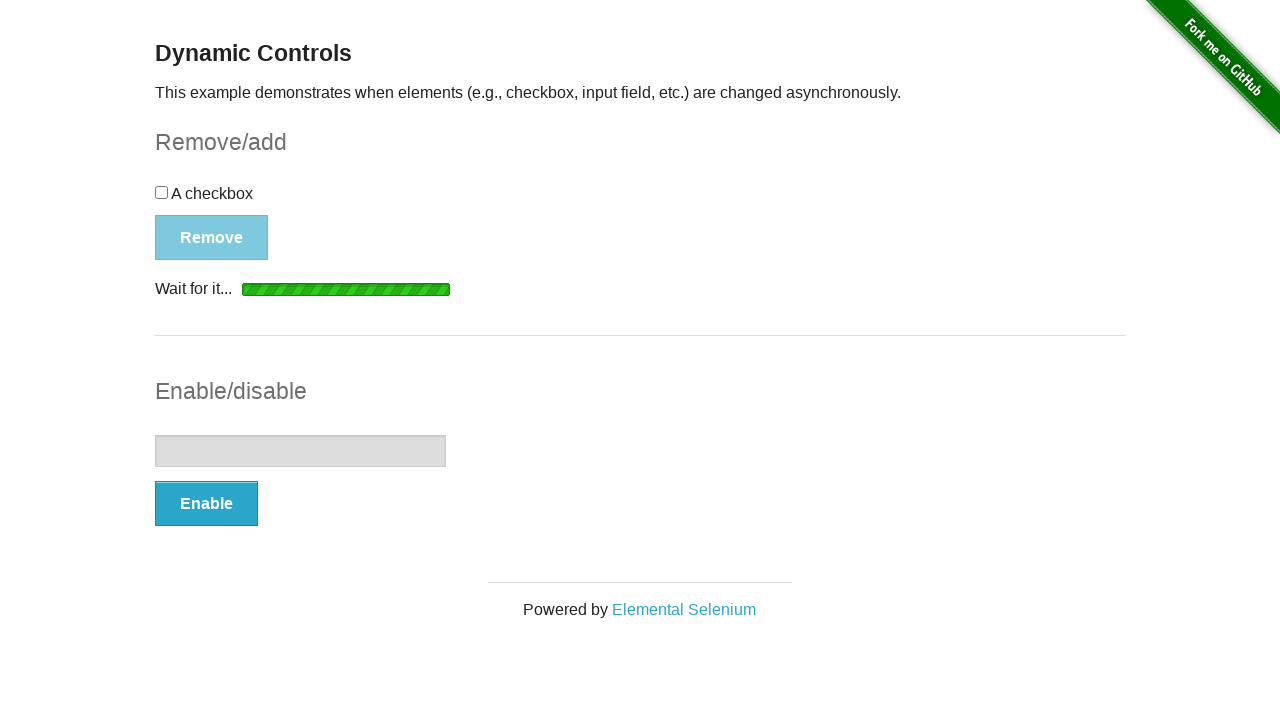

Waited for confirmation message to appear
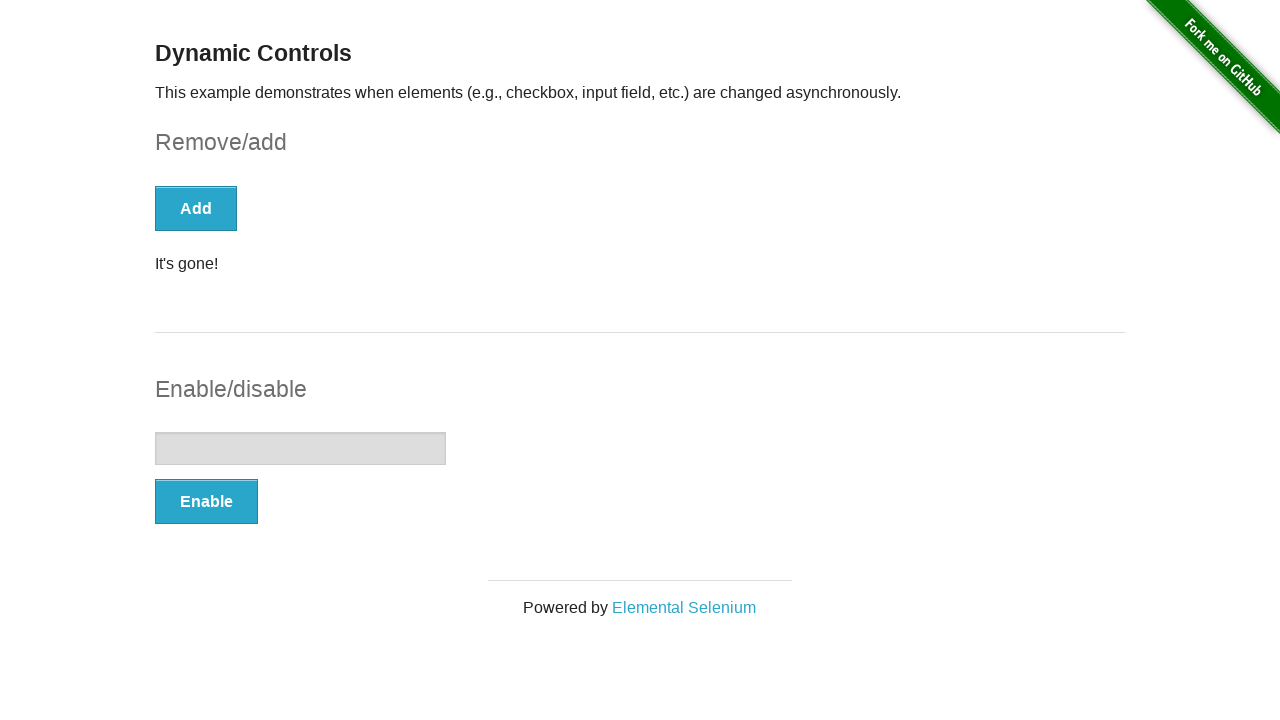

Retrieved 'It's gone!' confirmation message: 'It's gone!'
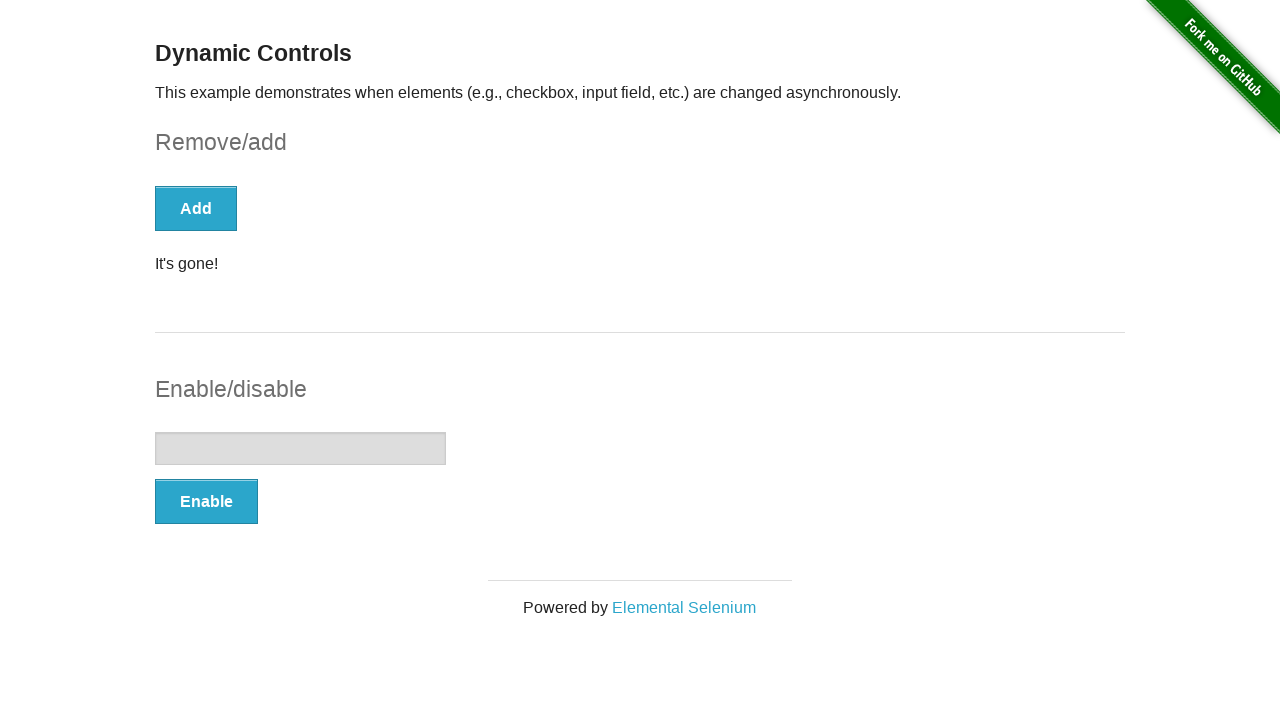

Clicked the Add button to restore the checkbox at (196, 208) on xpath=//button[@onclick='swapCheckbox()']
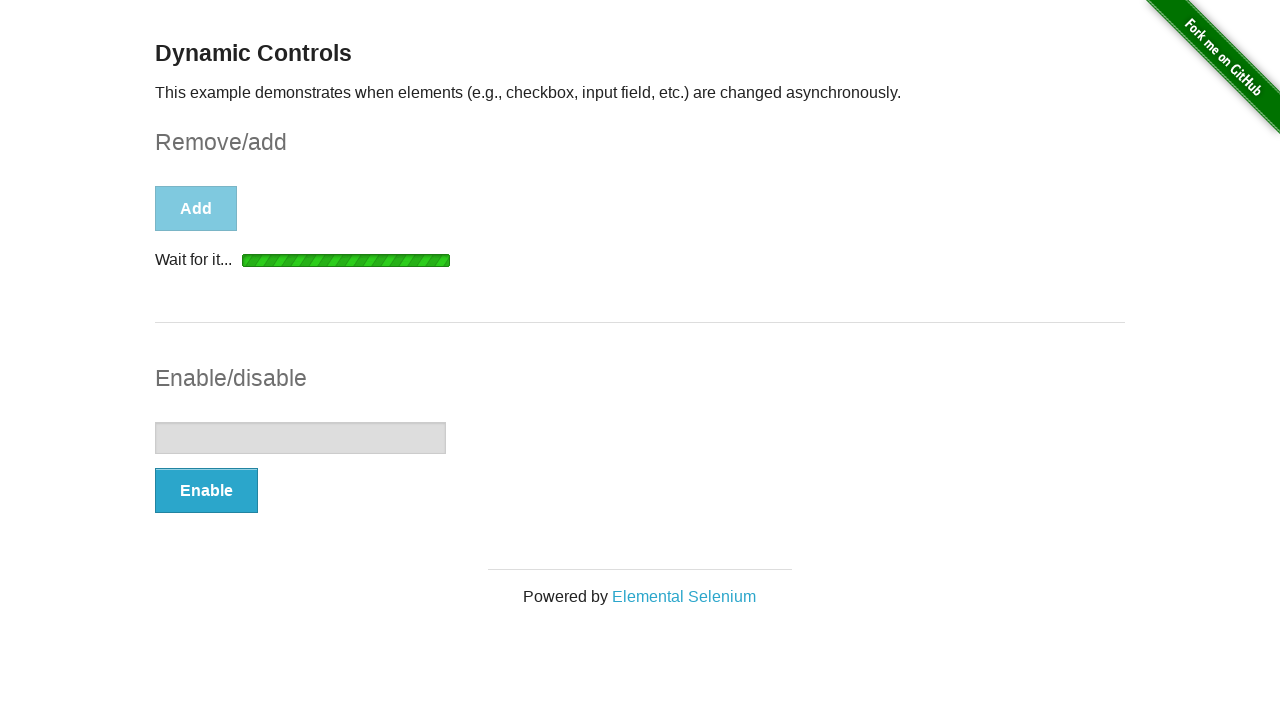

Waited for restoration confirmation message to appear
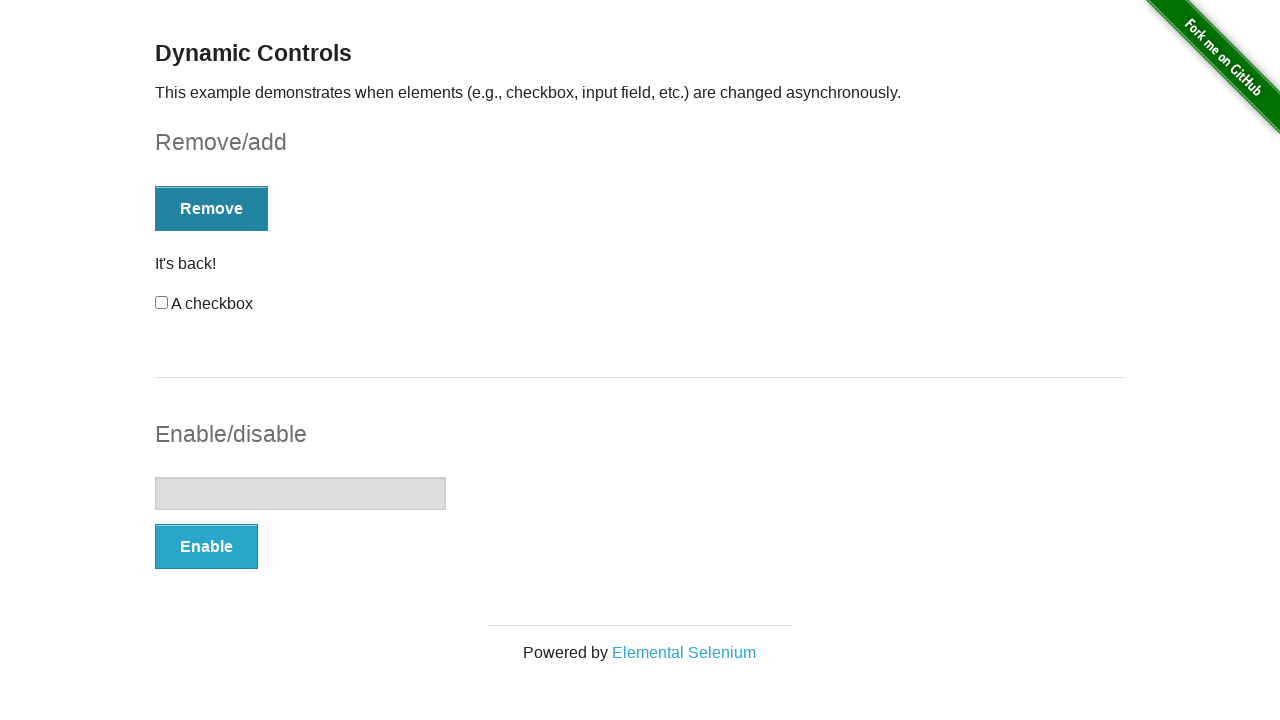

Retrieved 'It's back!' confirmation message: 'It's back!'
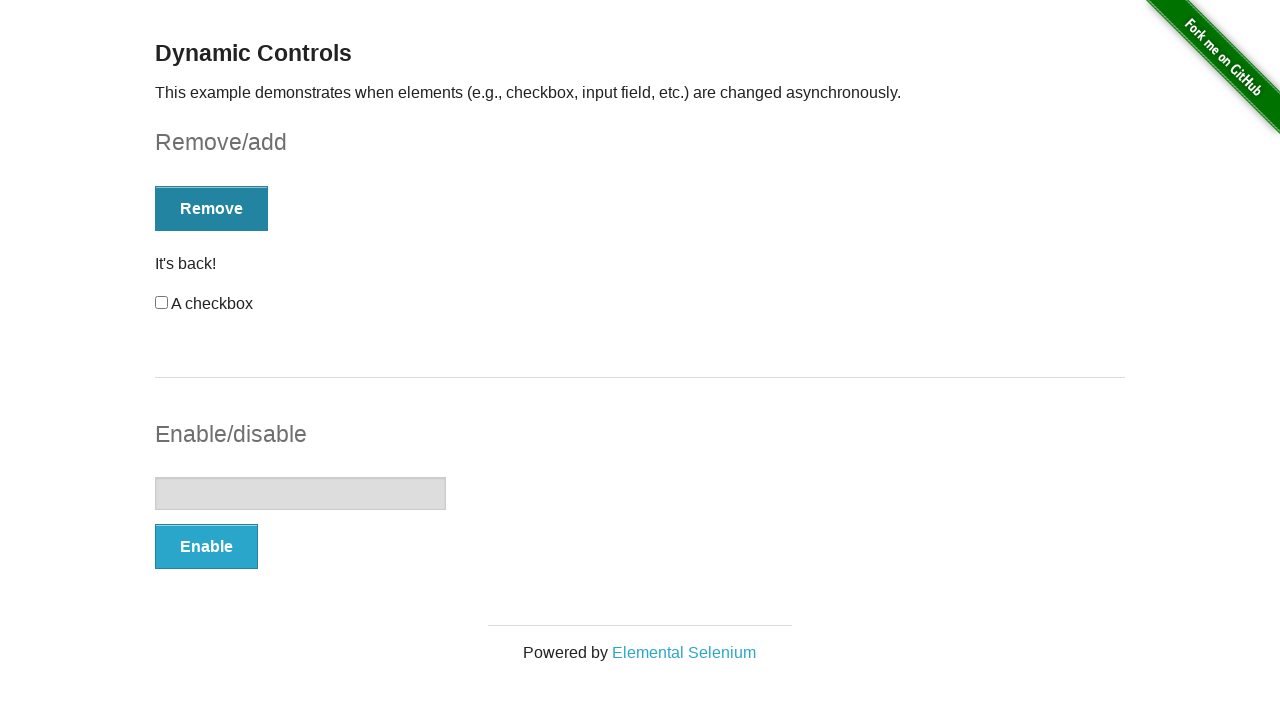

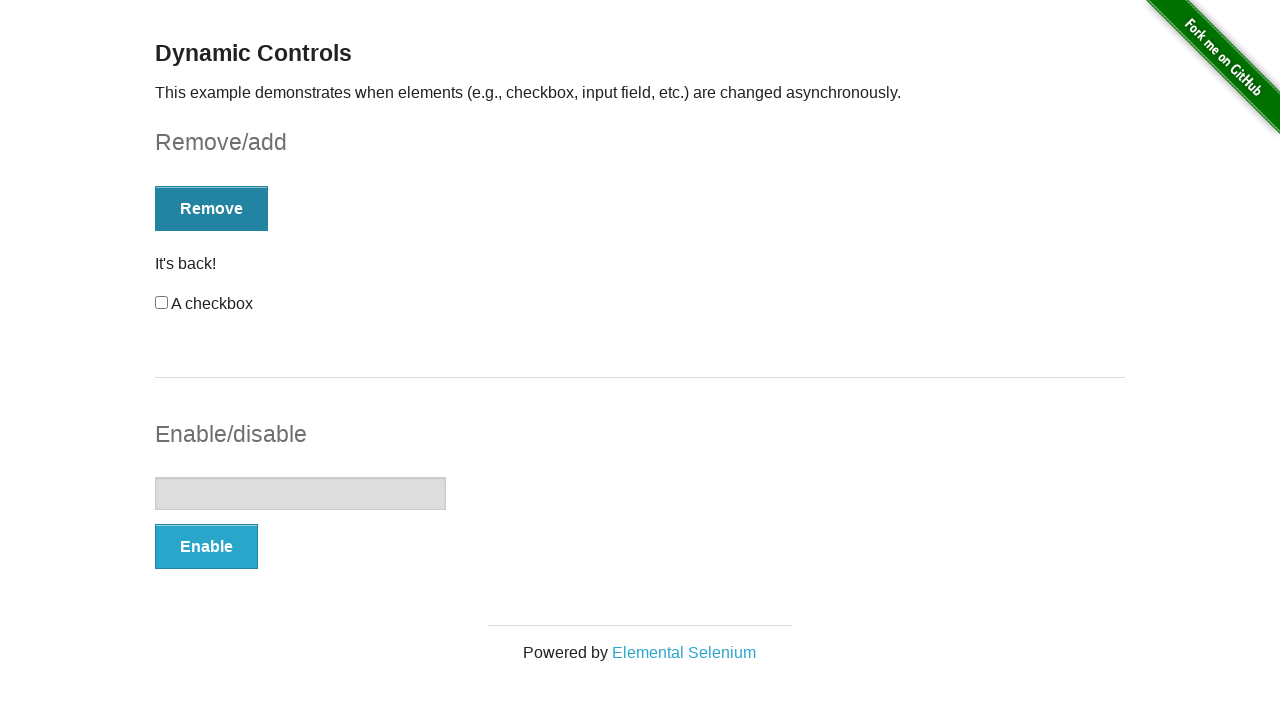